Tests window handling functionality by clicking a button that opens a new tab and switching to it

Starting URL: https://testautomationpractice.blogspot.com/

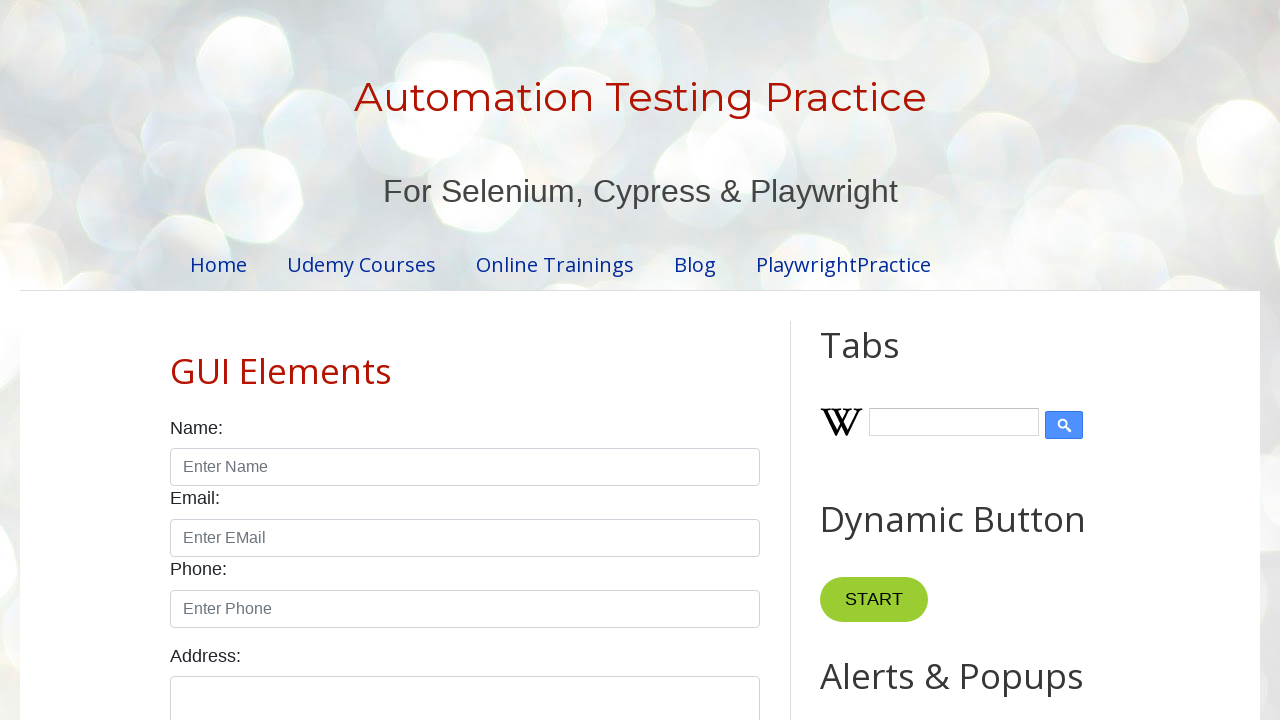

Clicked 'New Tab' button to open a new tab at (880, 361) on xpath=//button[text()='New Tab']
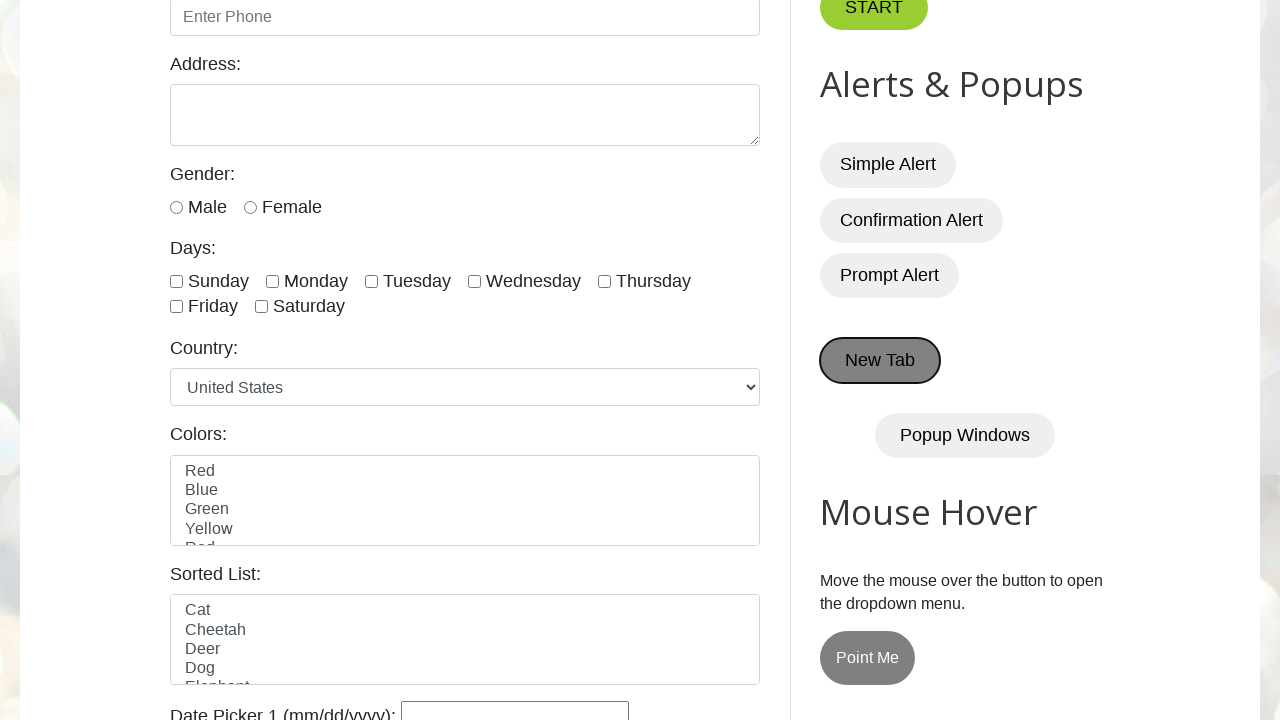

Retrieved all open pages/tabs from context
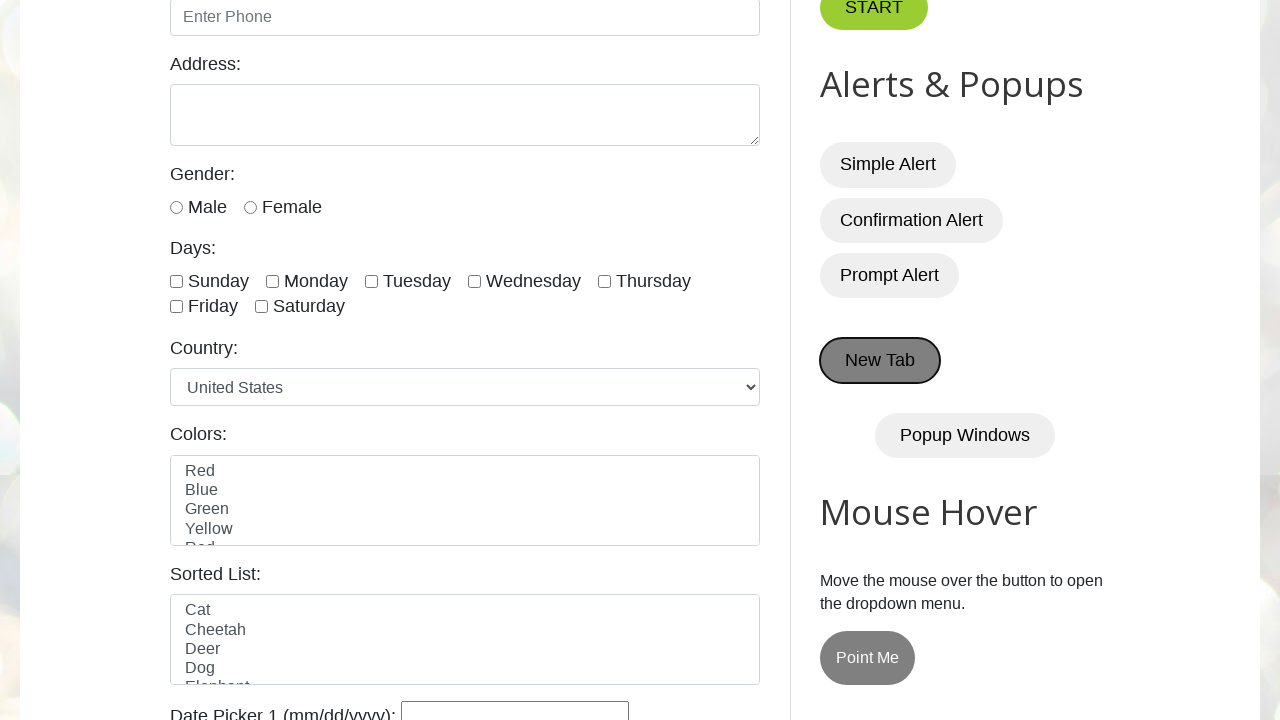

Switched to newly opened tab (last in list)
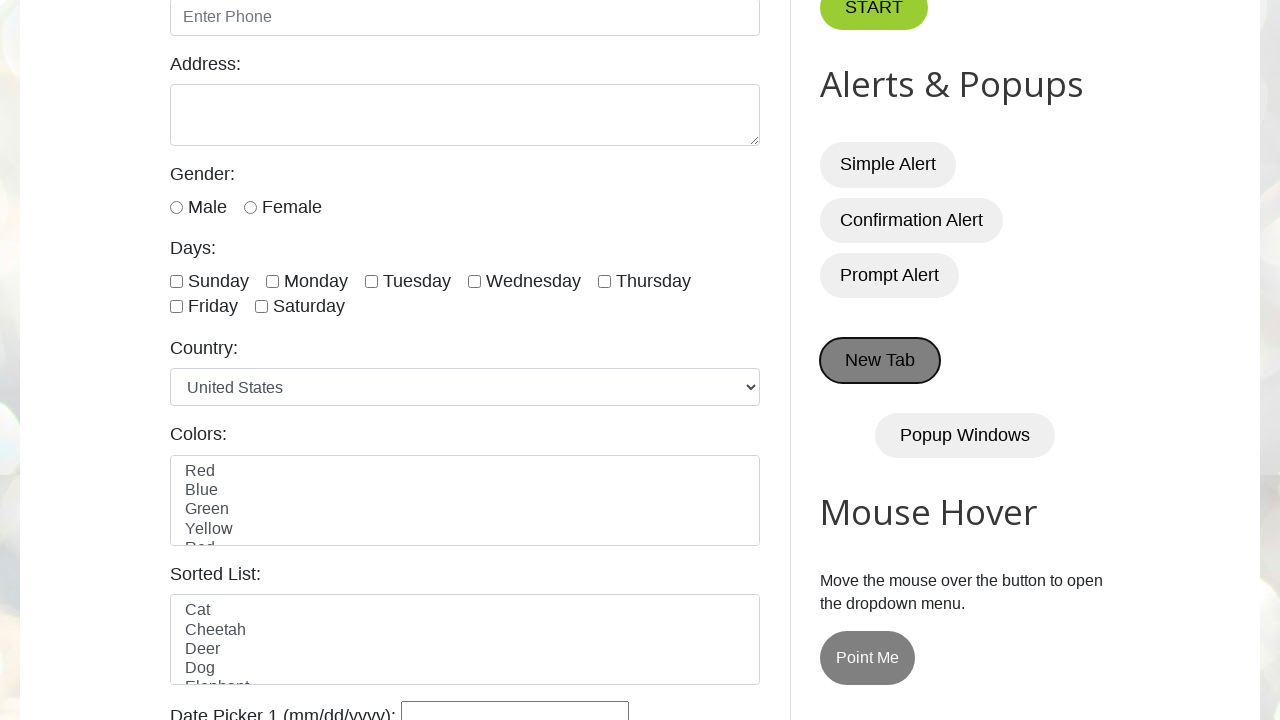

New tab loaded successfully
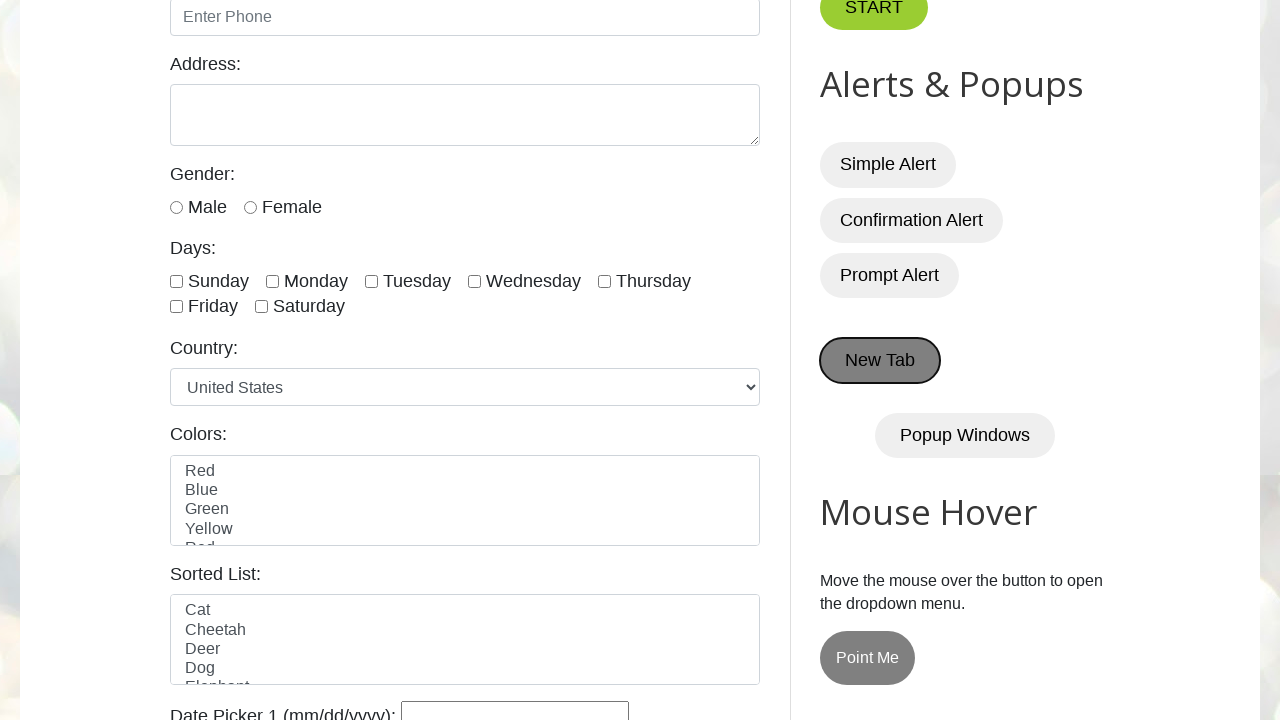

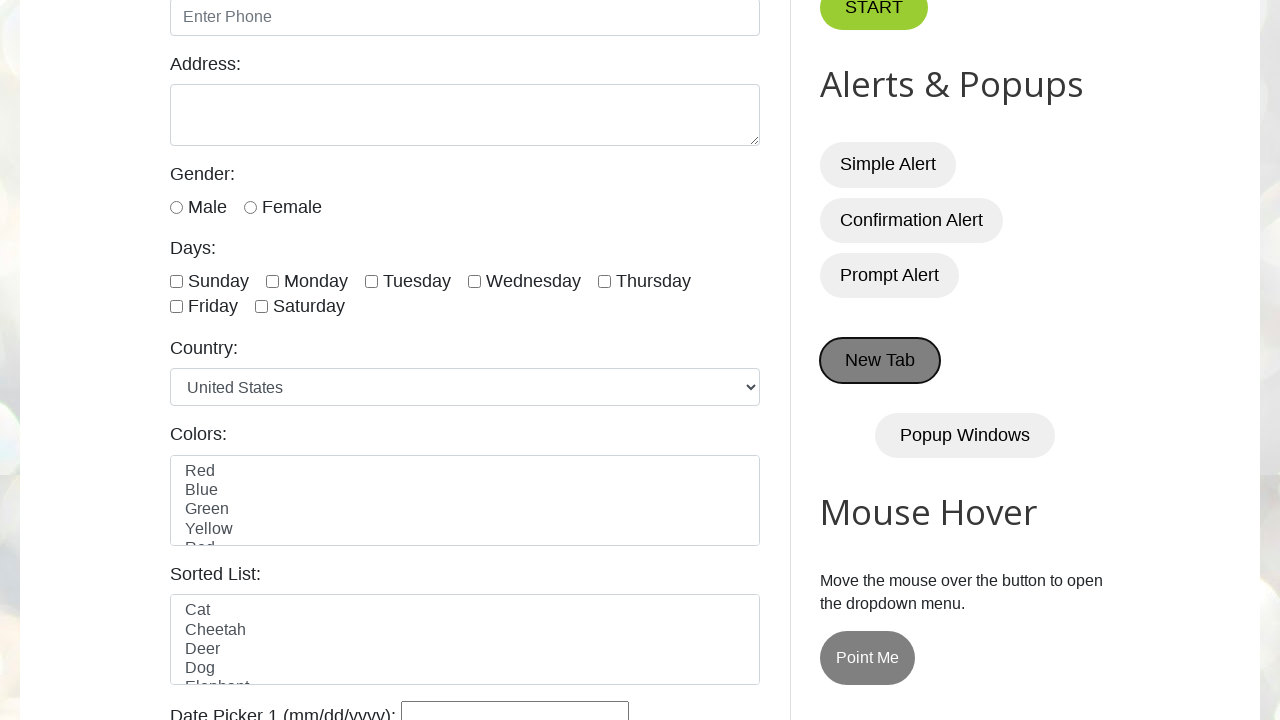